Tests handling of a JavaScript prompt dialog by entering text and verifying the personalized response message

Starting URL: https://testautomationpractice.blogspot.com/

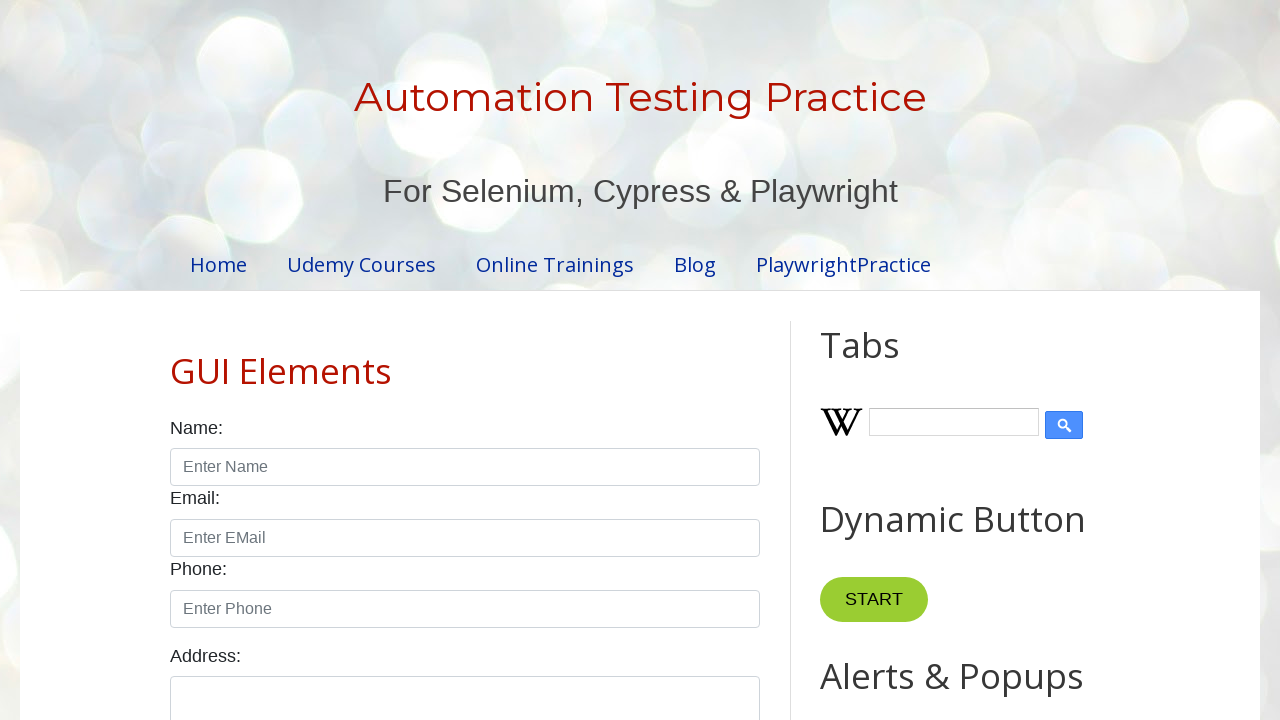

Set up dialog handler to accept prompt and enter 'Vikum'
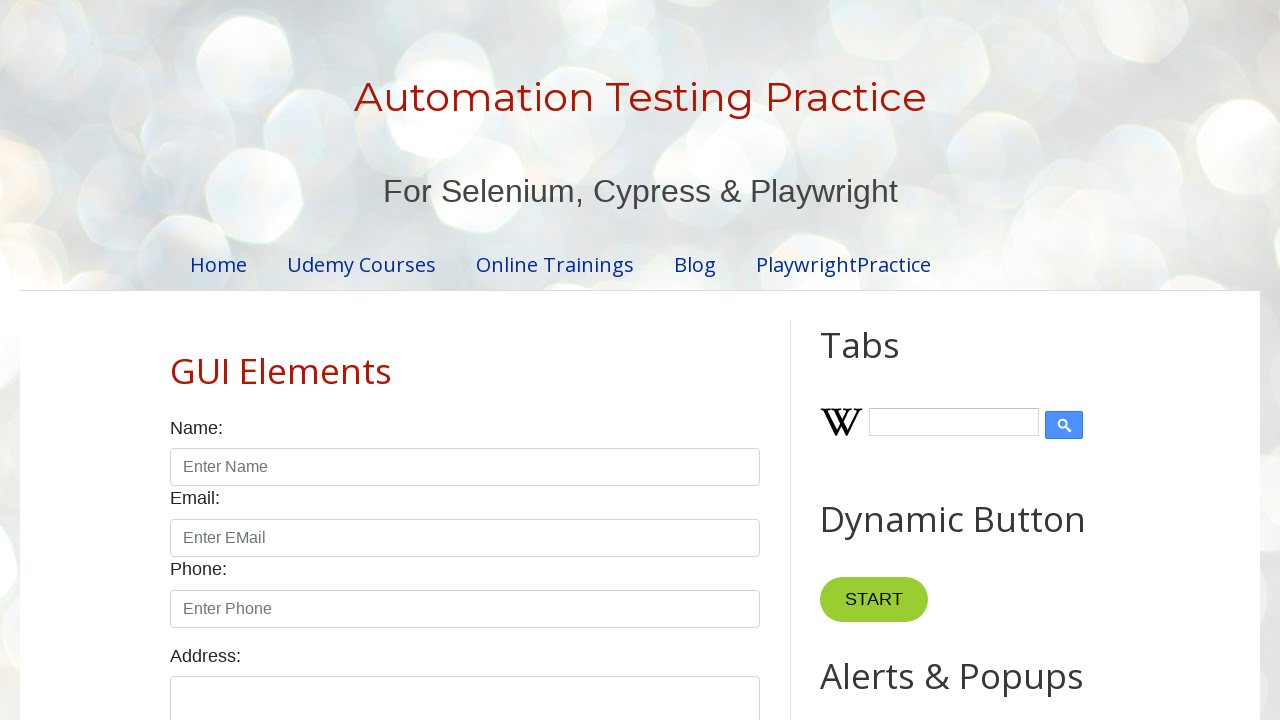

Clicked button to trigger prompt dialog at (890, 360) on xpath=//button[@onclick='myFunctionPrompt()']
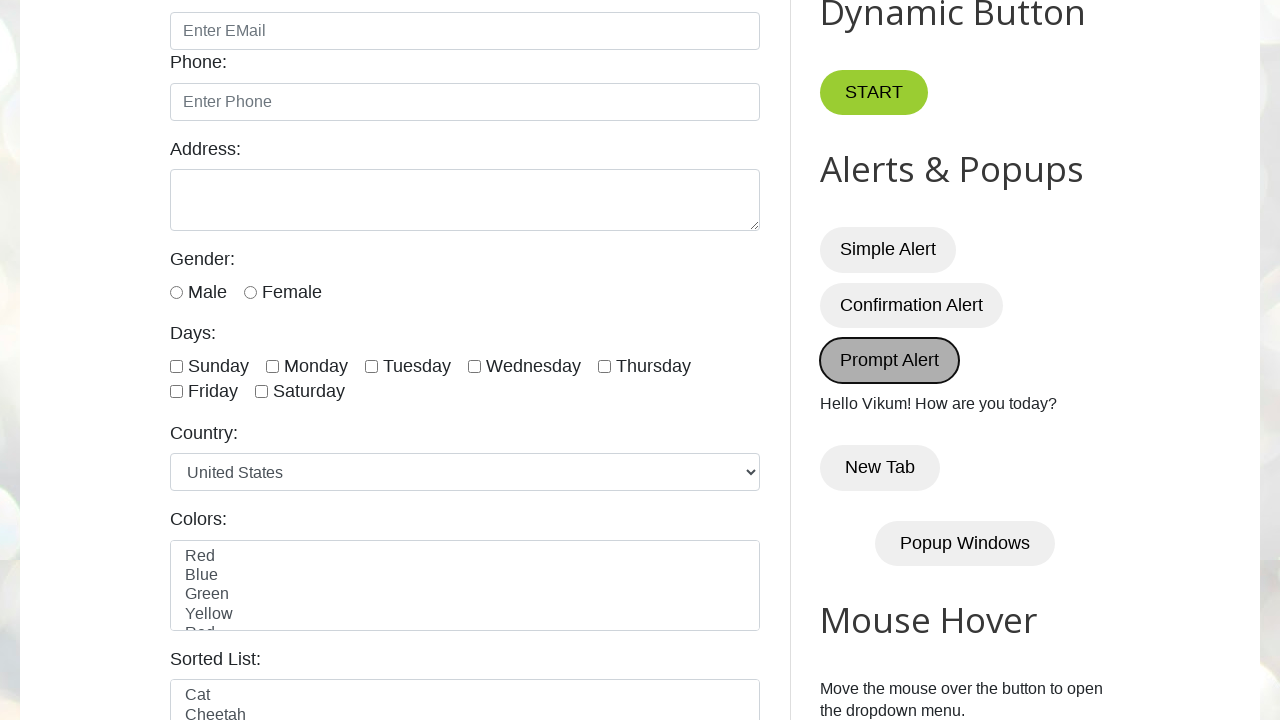

Waited for result message element to appear
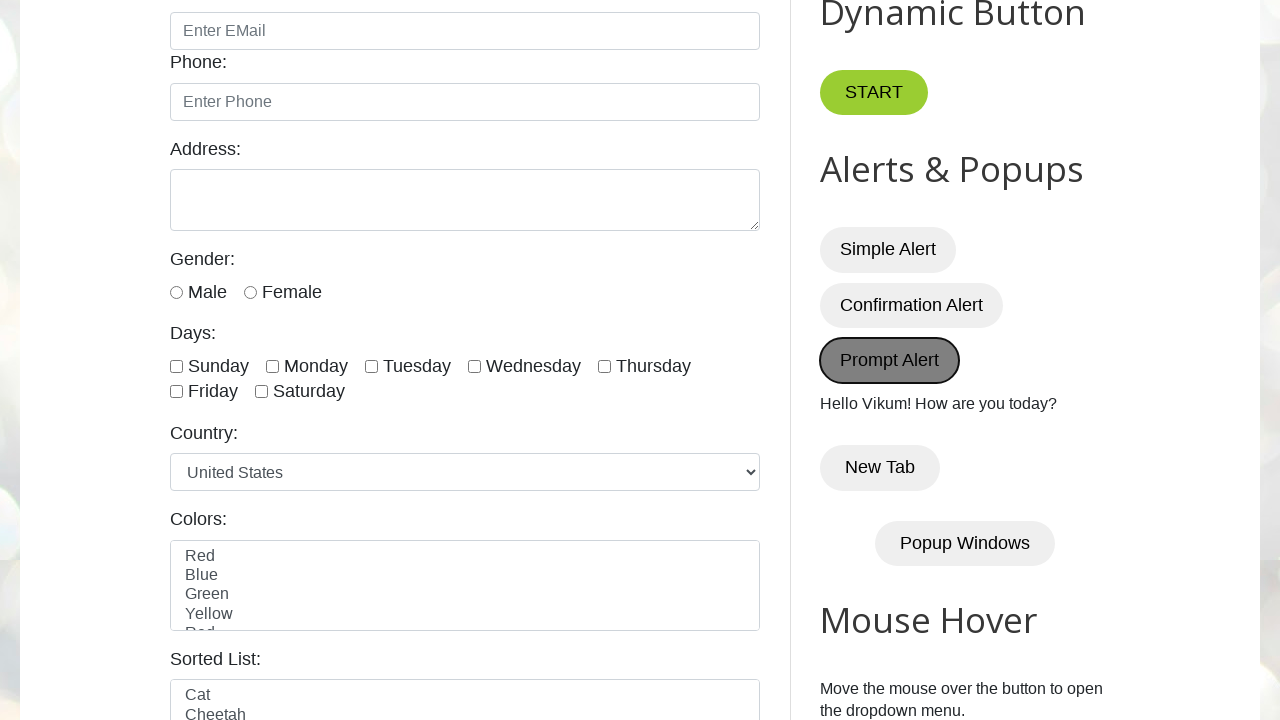

Retrieved result text from page
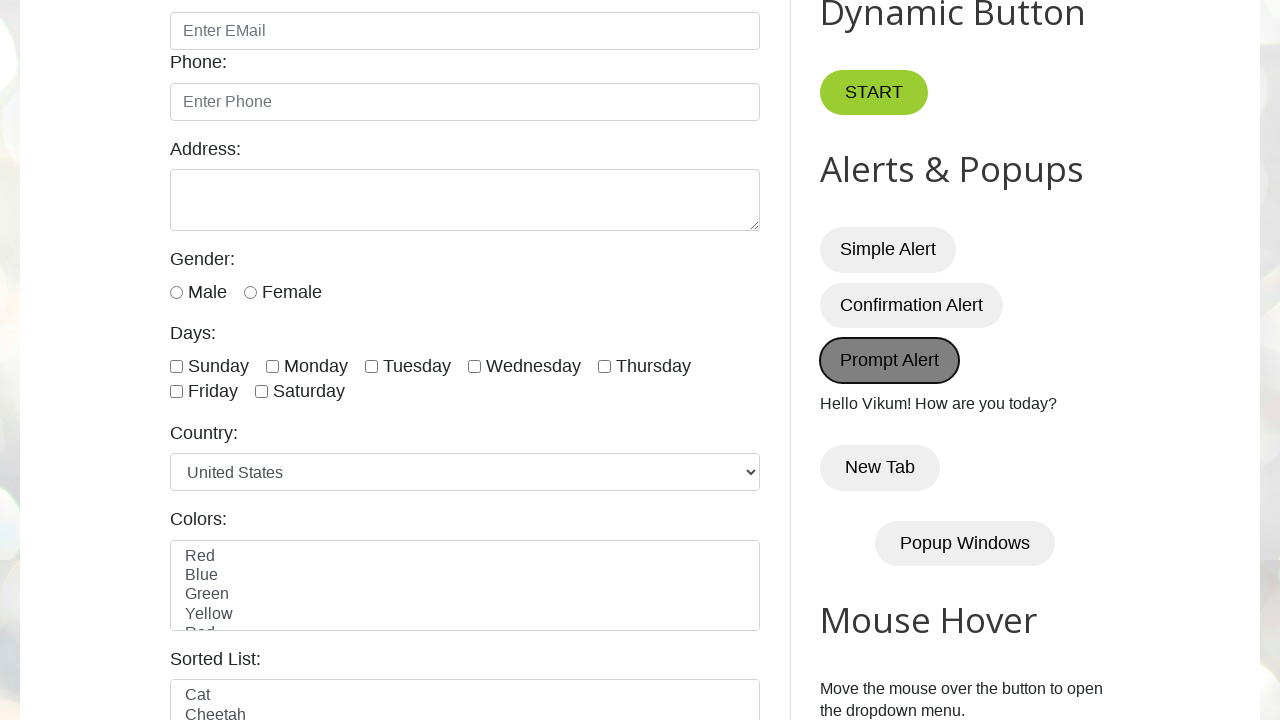

Verified result text contains entered name 'Vikum' (case-insensitive)
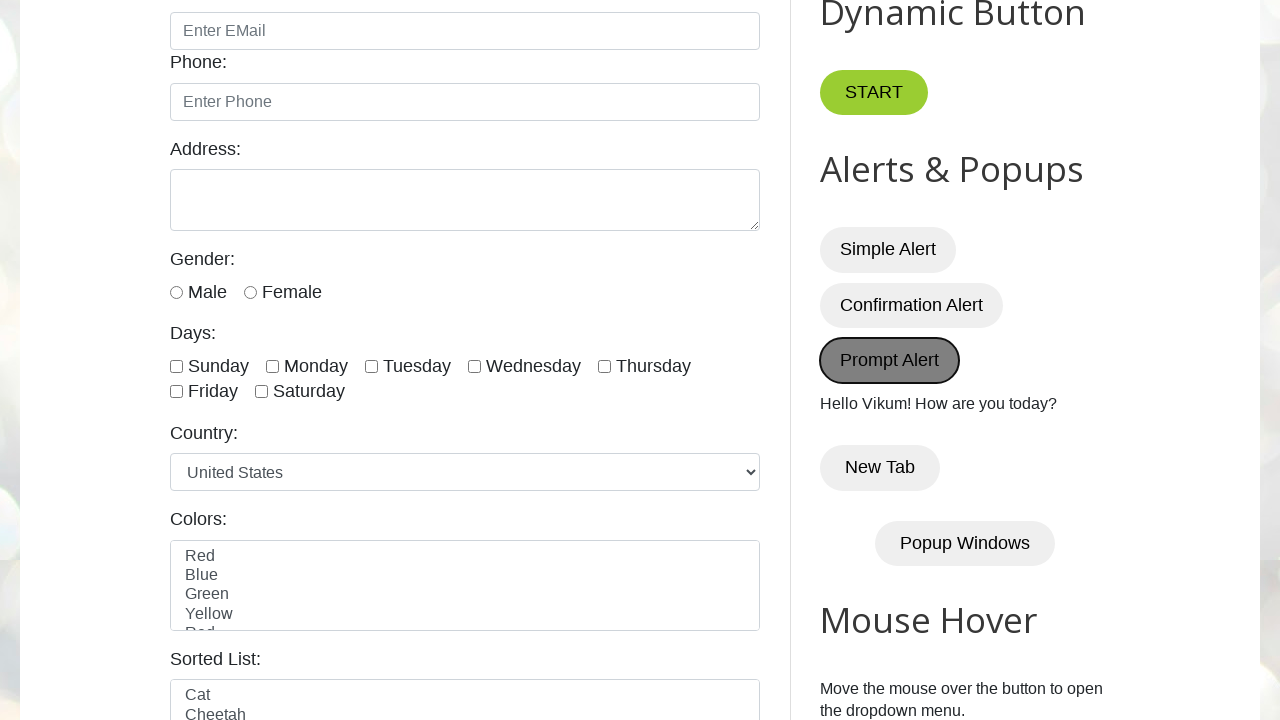

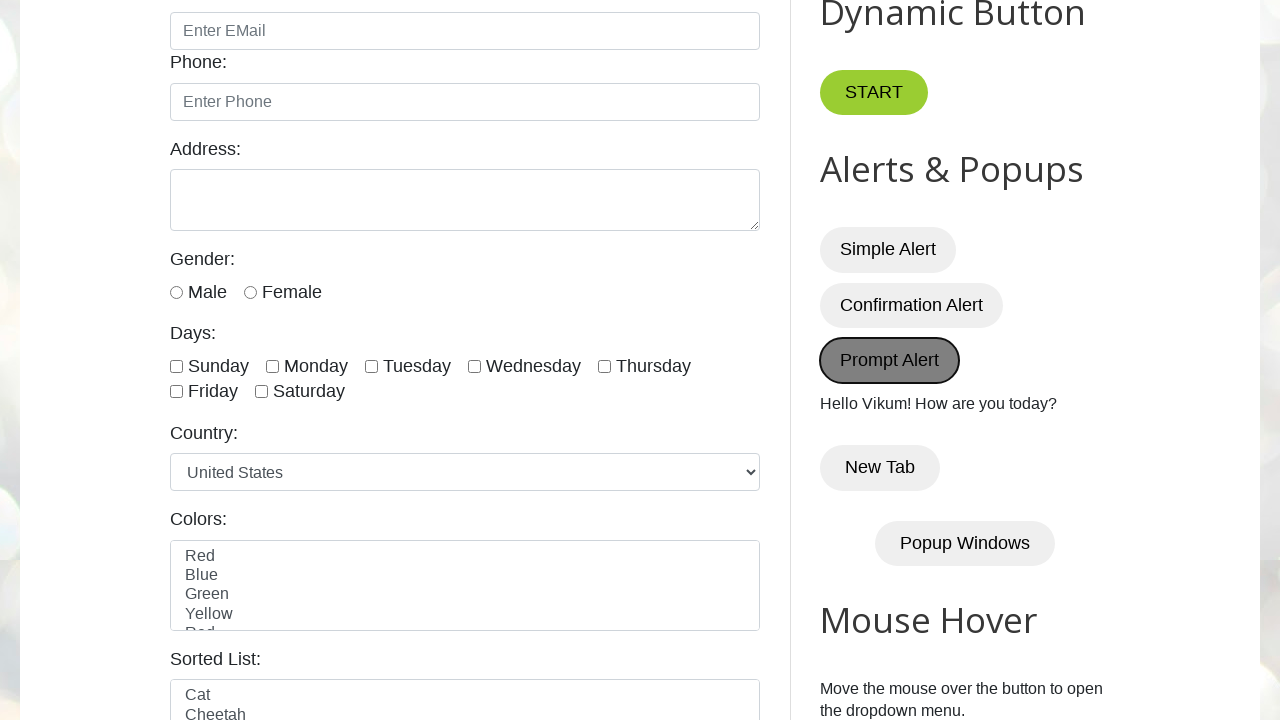